Tests browsing cocktails by clicking on a letter (G) in the alphabetical navigation and verifies results are displayed

Starting URL: https://www.thecocktaildb.com/

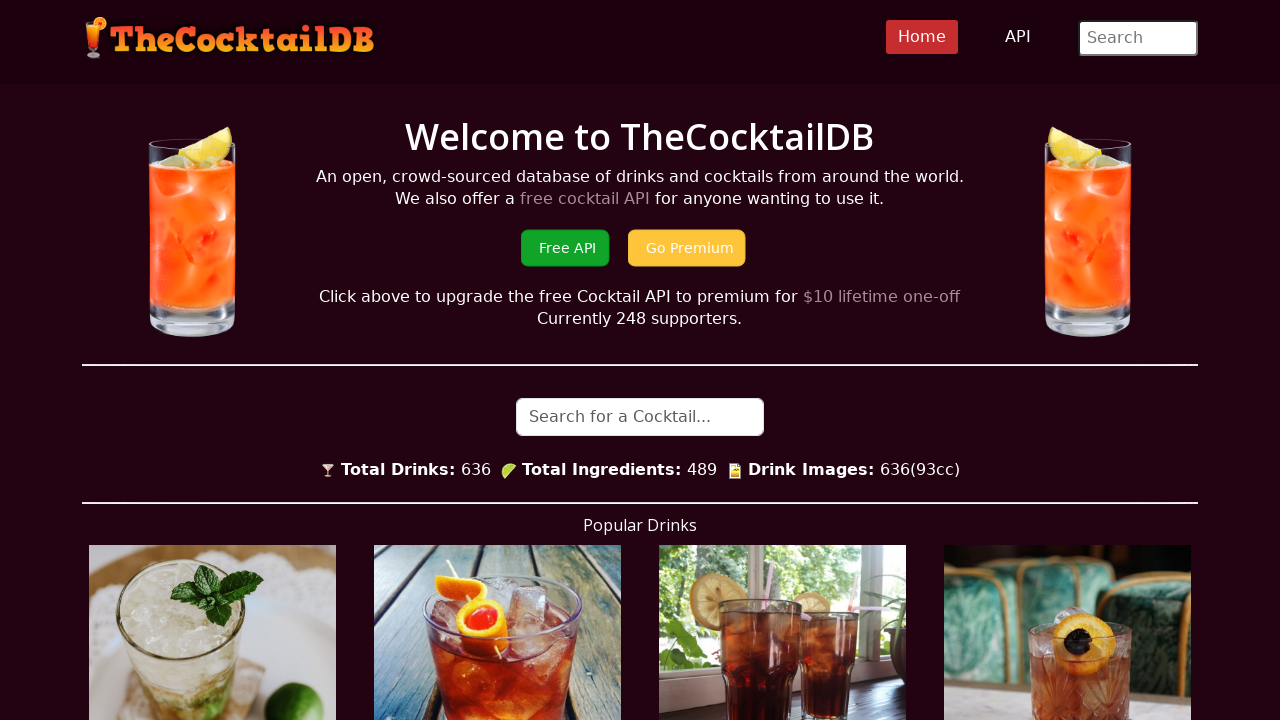

Clicked on search box at (640, 417) on .form-control
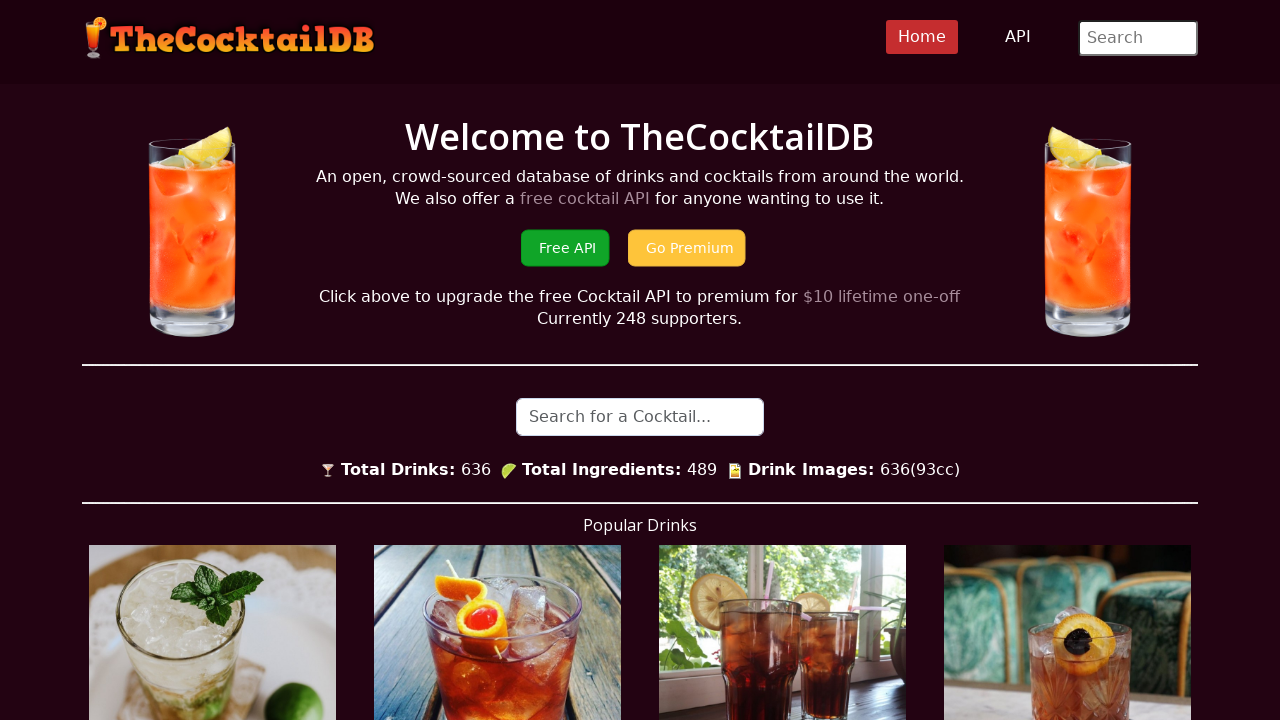

Clicked on letter G in alphabetical navigation to browse cocktails starting with G at (436, 503) on a:text-is('G')
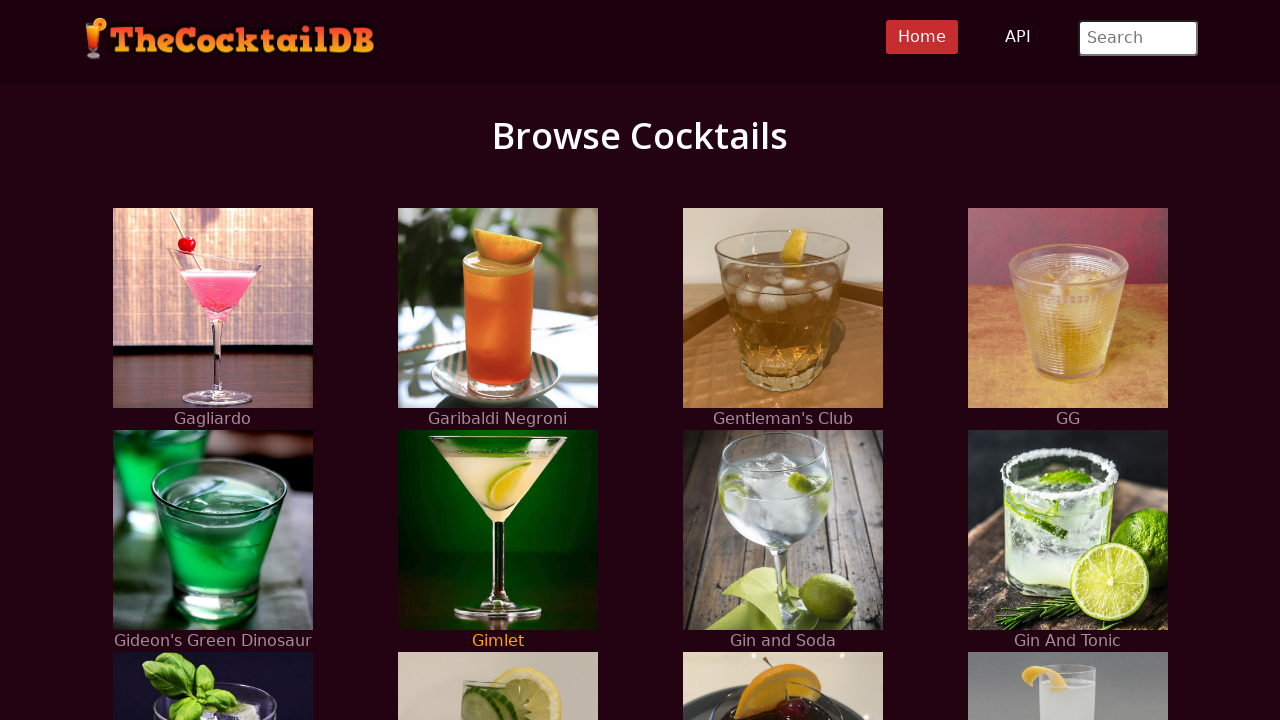

Cocktail results loaded and displayed
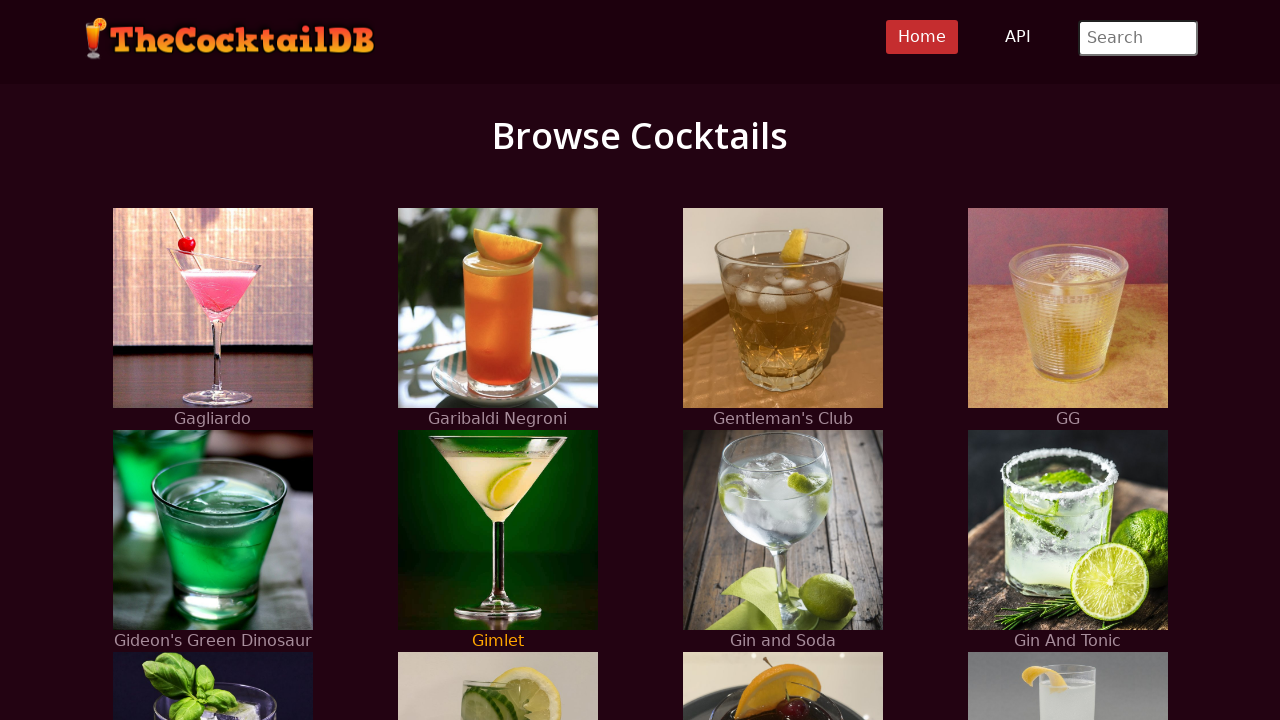

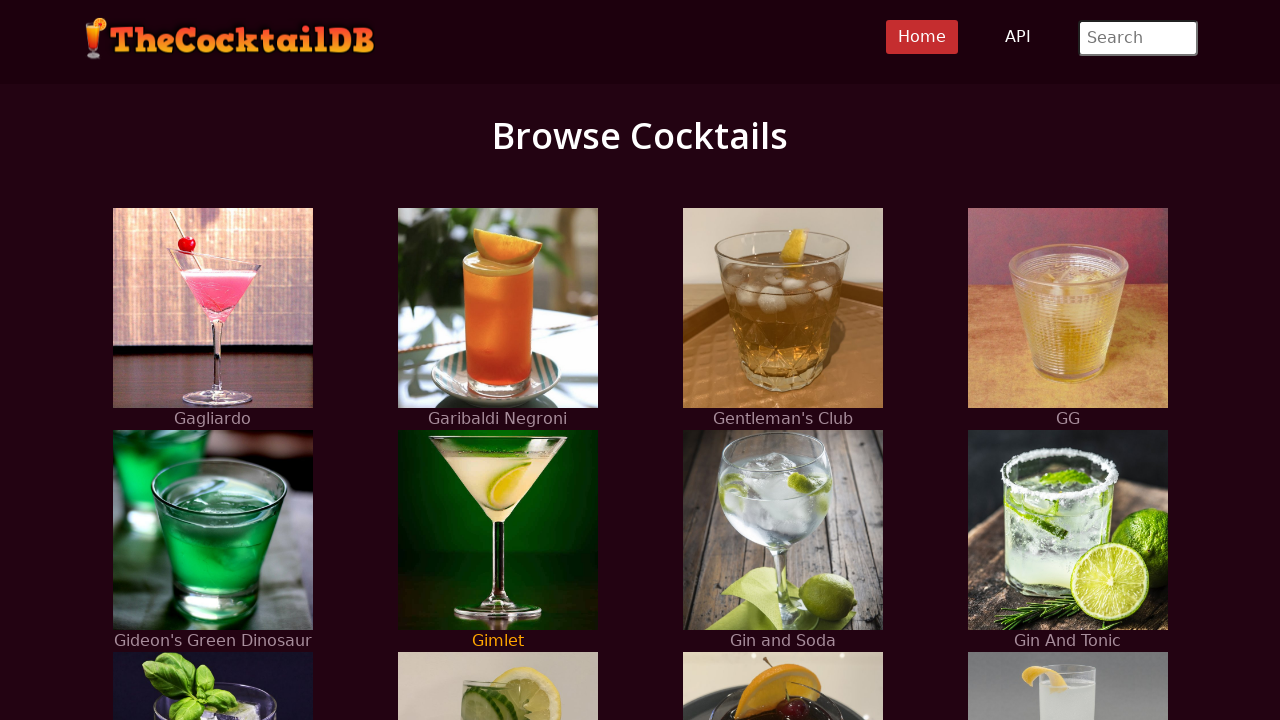